Tests that edits are saved when the input loses focus (blur event).

Starting URL: https://demo.playwright.dev/todomvc

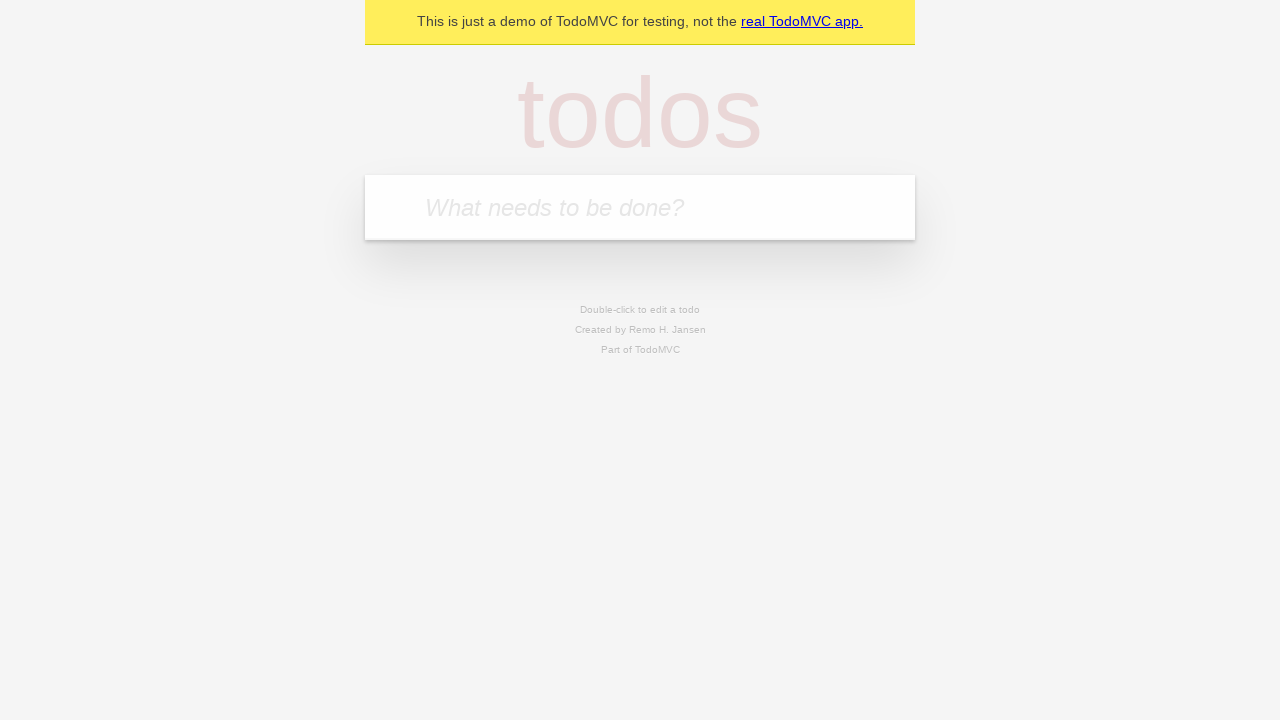

Filled todo input with 'buy some cheese' on internal:attr=[placeholder="What needs to be done?"i]
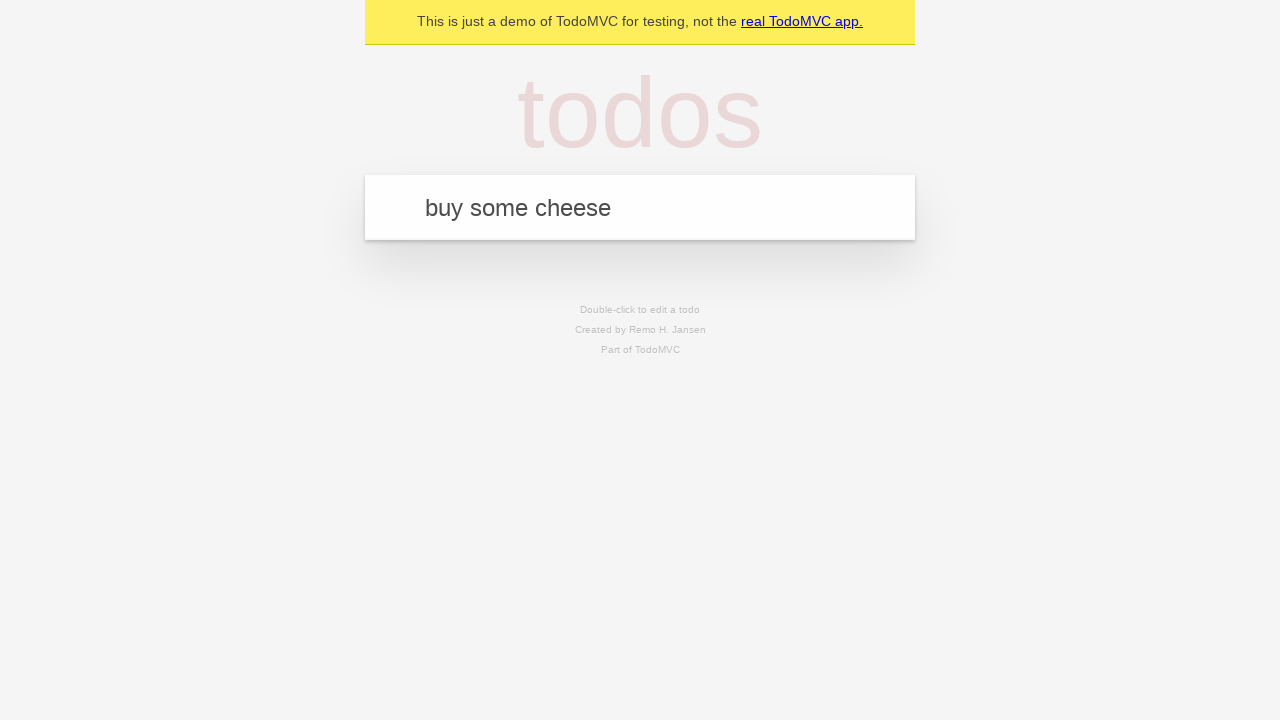

Pressed Enter to add first todo on internal:attr=[placeholder="What needs to be done?"i]
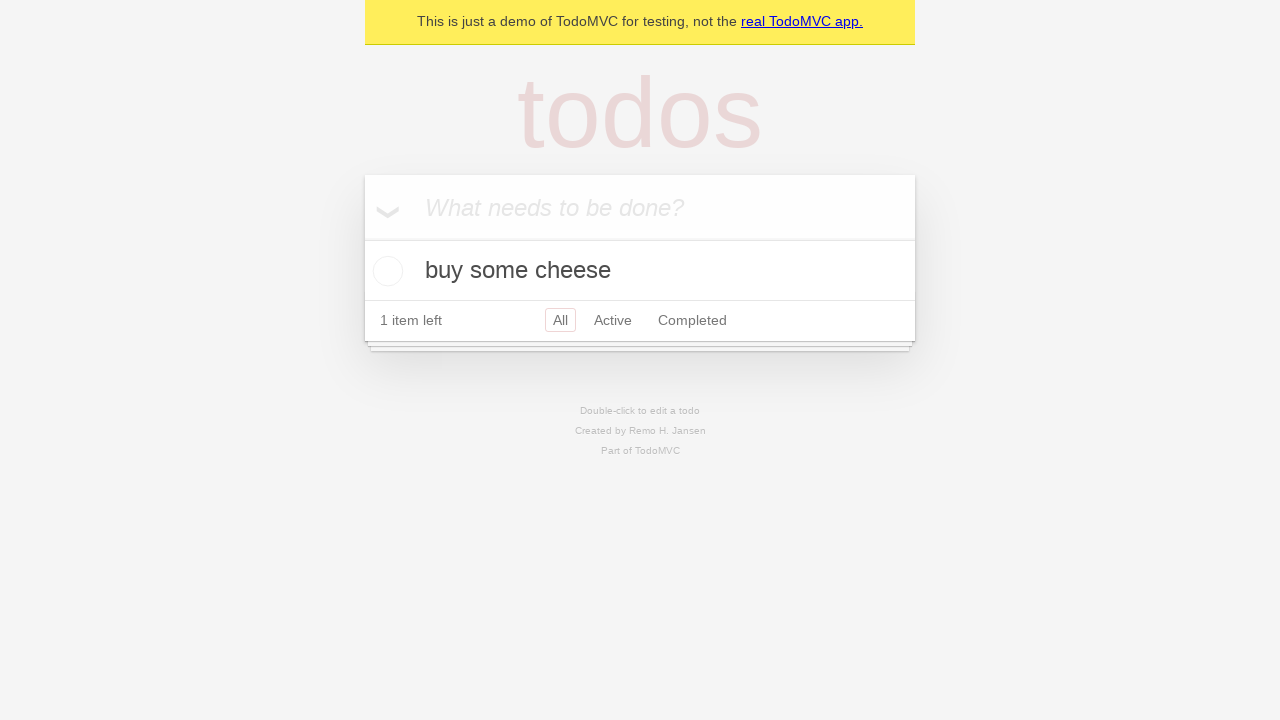

Filled todo input with 'feed the cat' on internal:attr=[placeholder="What needs to be done?"i]
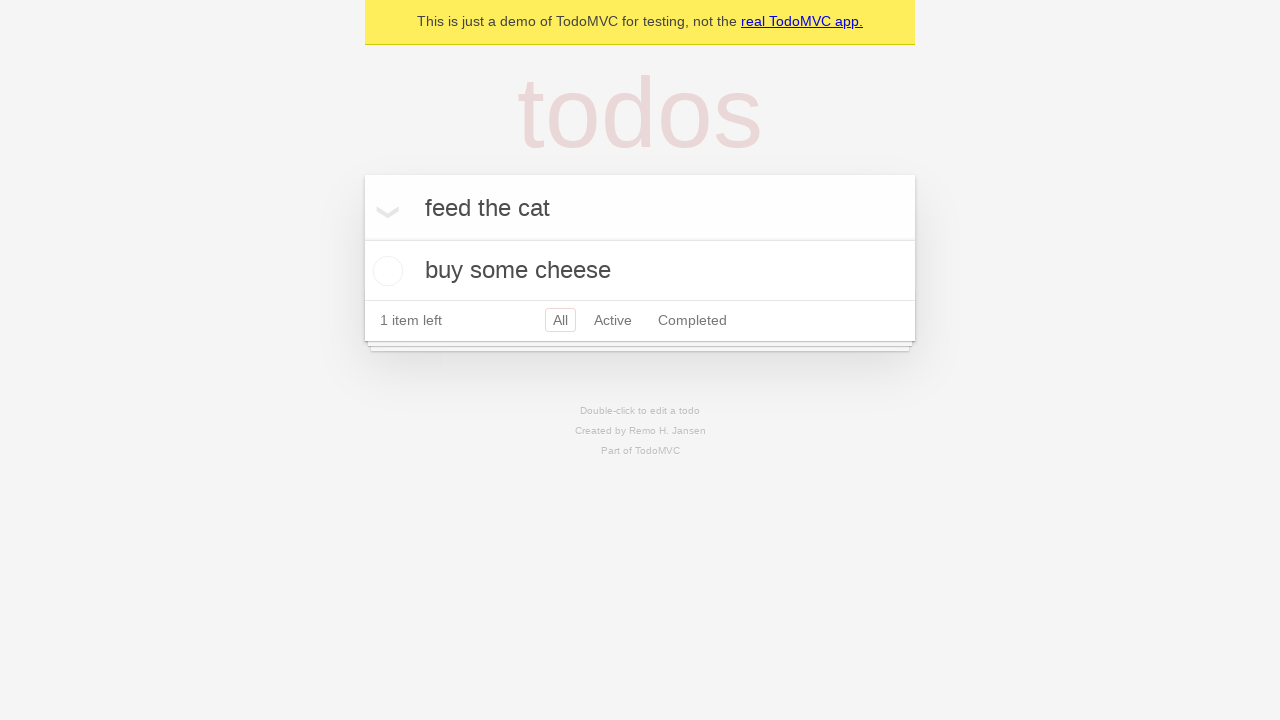

Pressed Enter to add second todo on internal:attr=[placeholder="What needs to be done?"i]
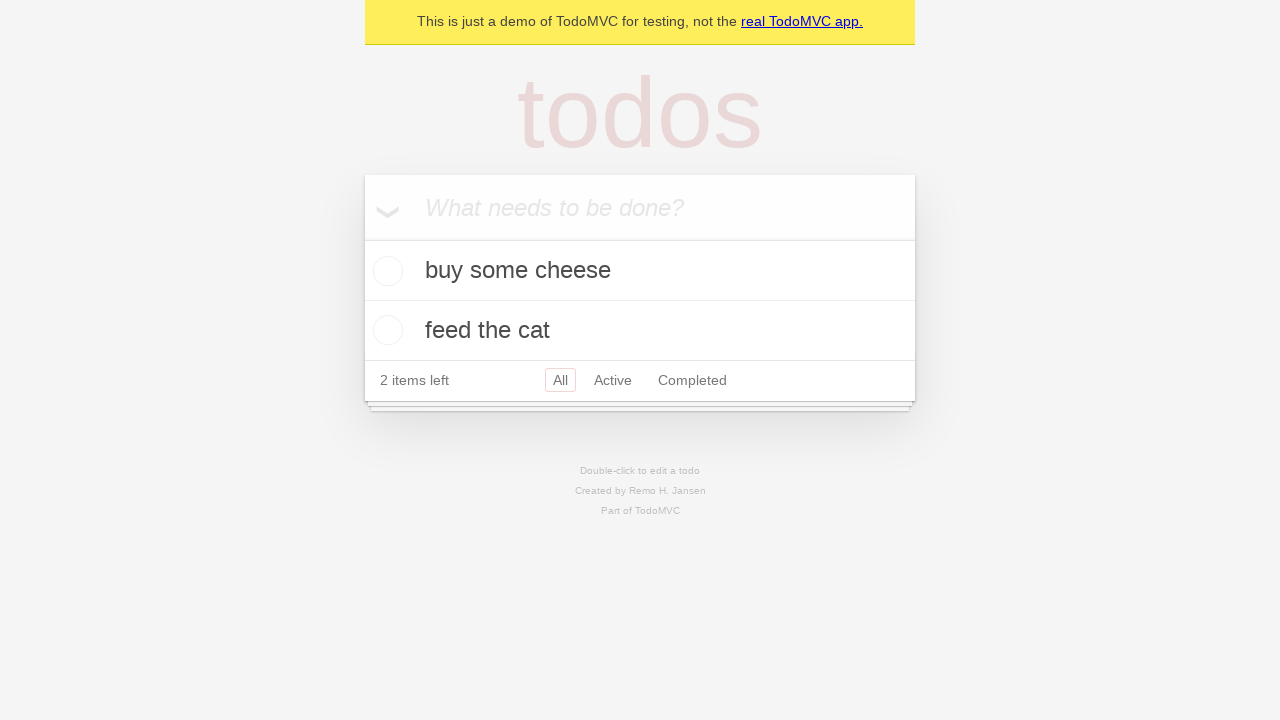

Filled todo input with 'book a doctors appointment' on internal:attr=[placeholder="What needs to be done?"i]
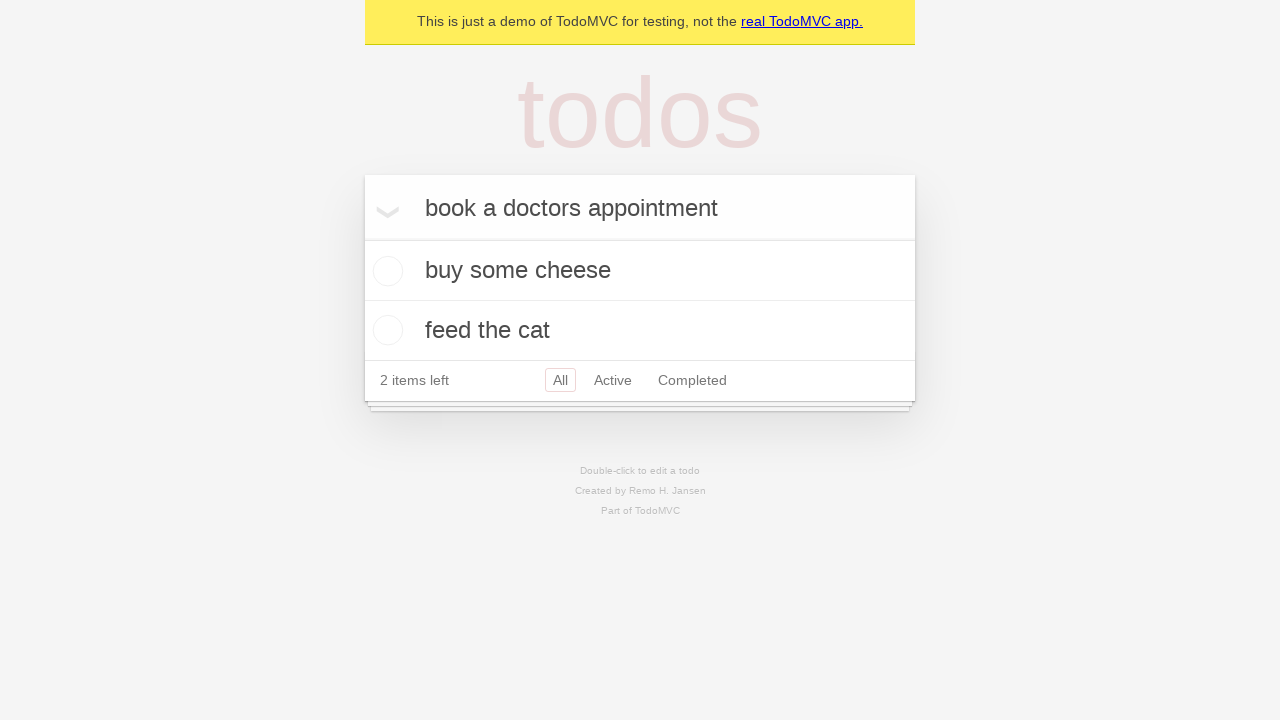

Pressed Enter to add third todo on internal:attr=[placeholder="What needs to be done?"i]
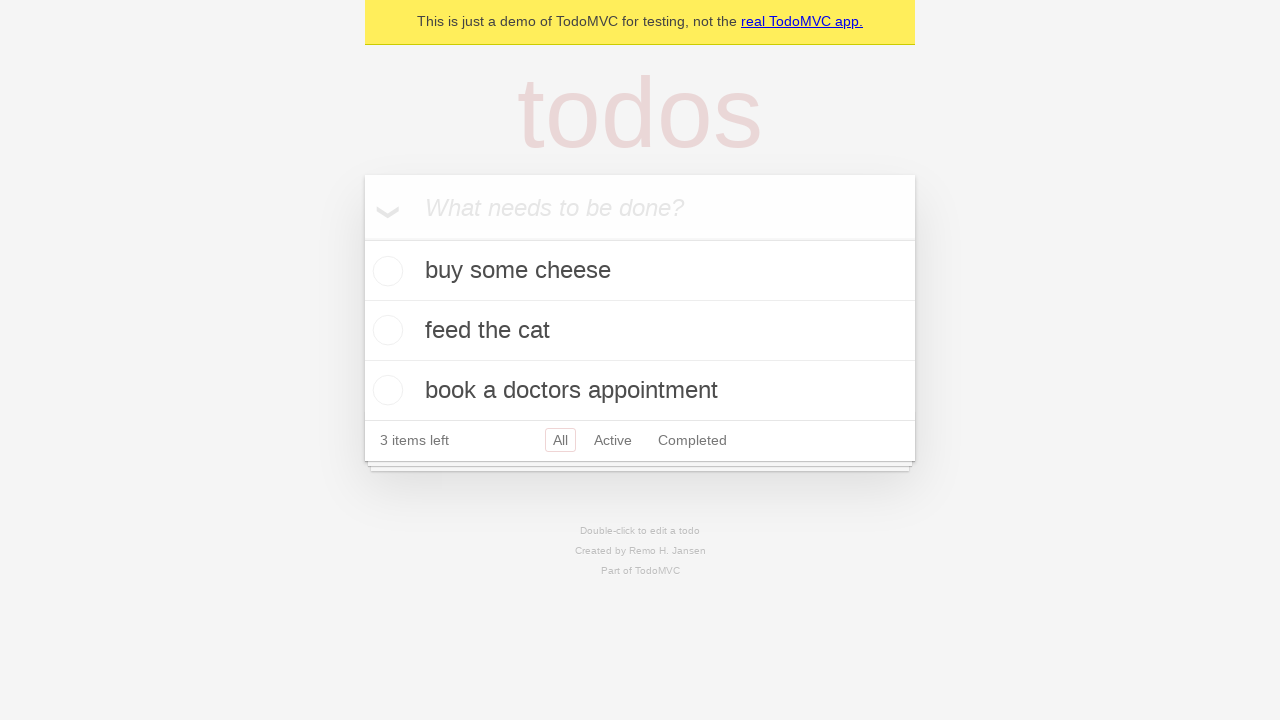

Double-clicked second todo to enter edit mode at (640, 331) on internal:testid=[data-testid="todo-item"s] >> nth=1
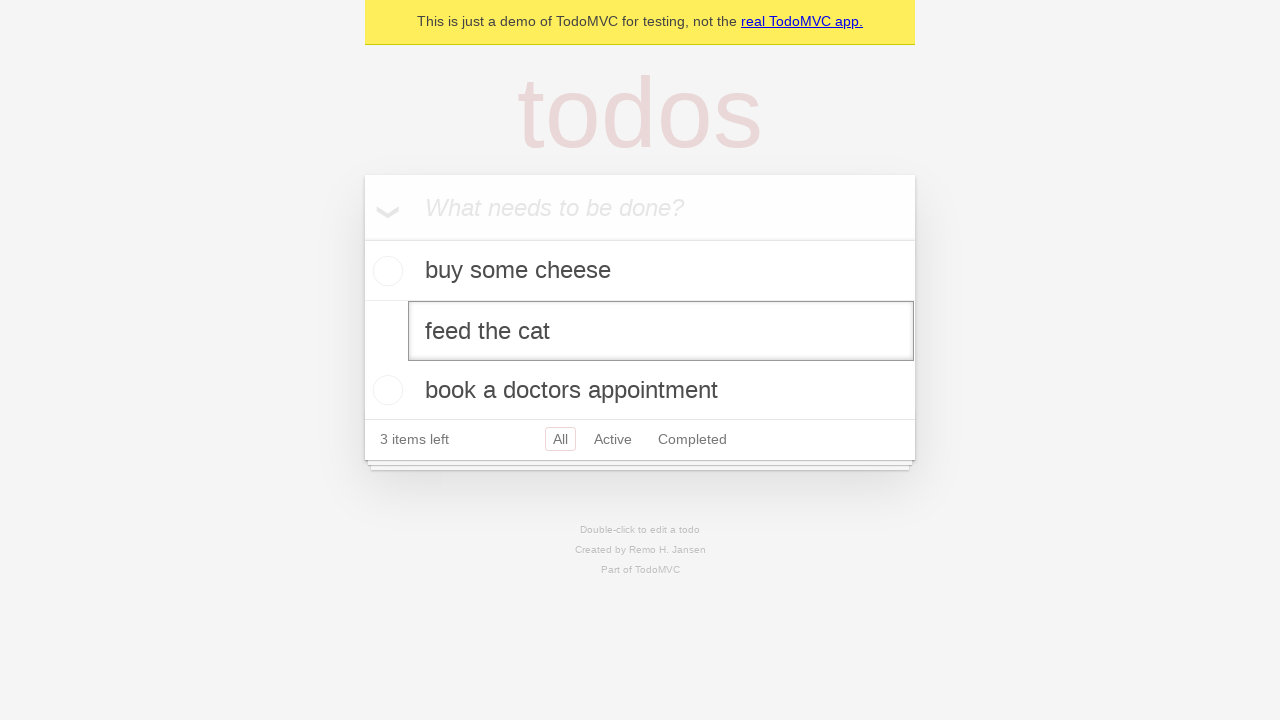

Changed todo text to 'buy some sausages' on internal:testid=[data-testid="todo-item"s] >> nth=1 >> internal:role=textbox[nam
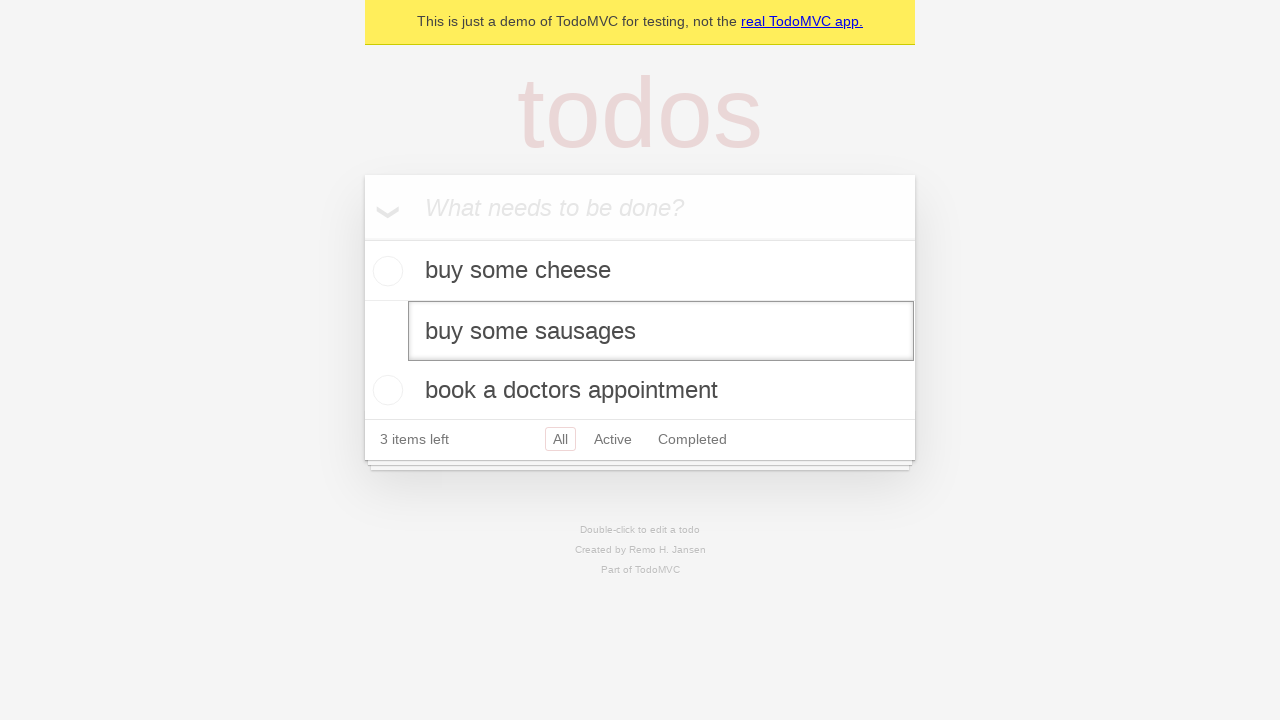

Triggered blur event to save edits
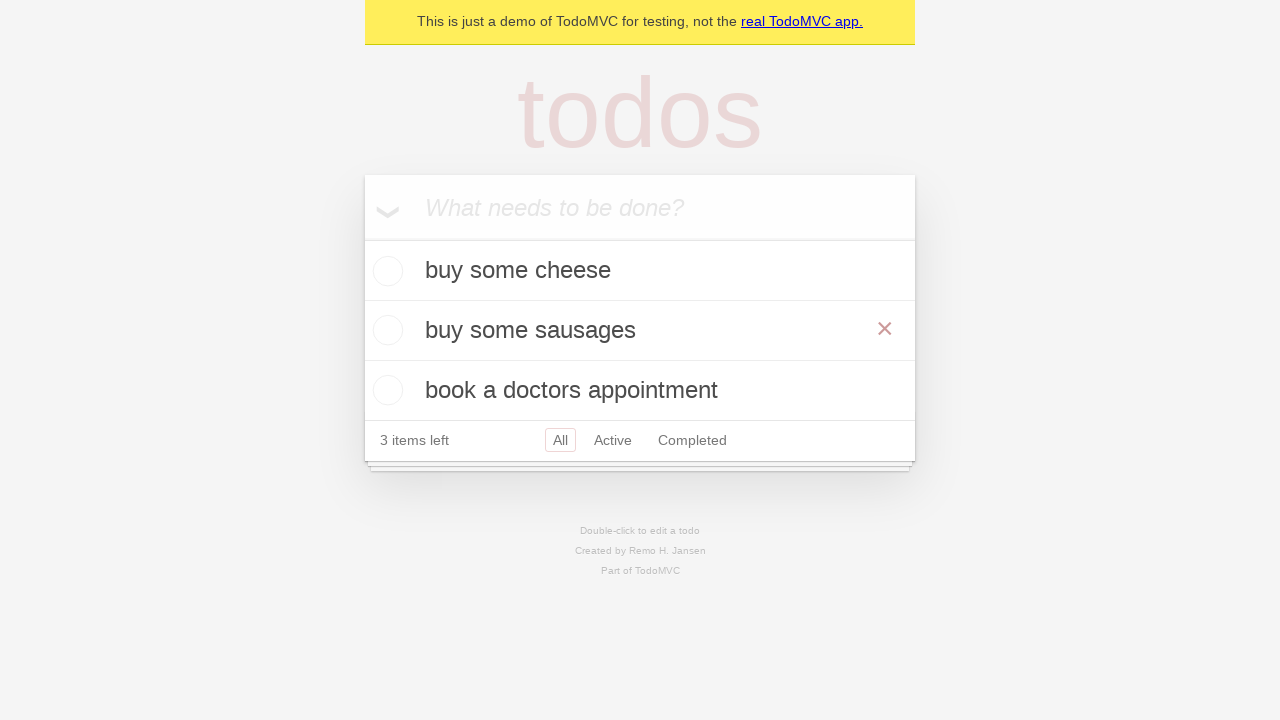

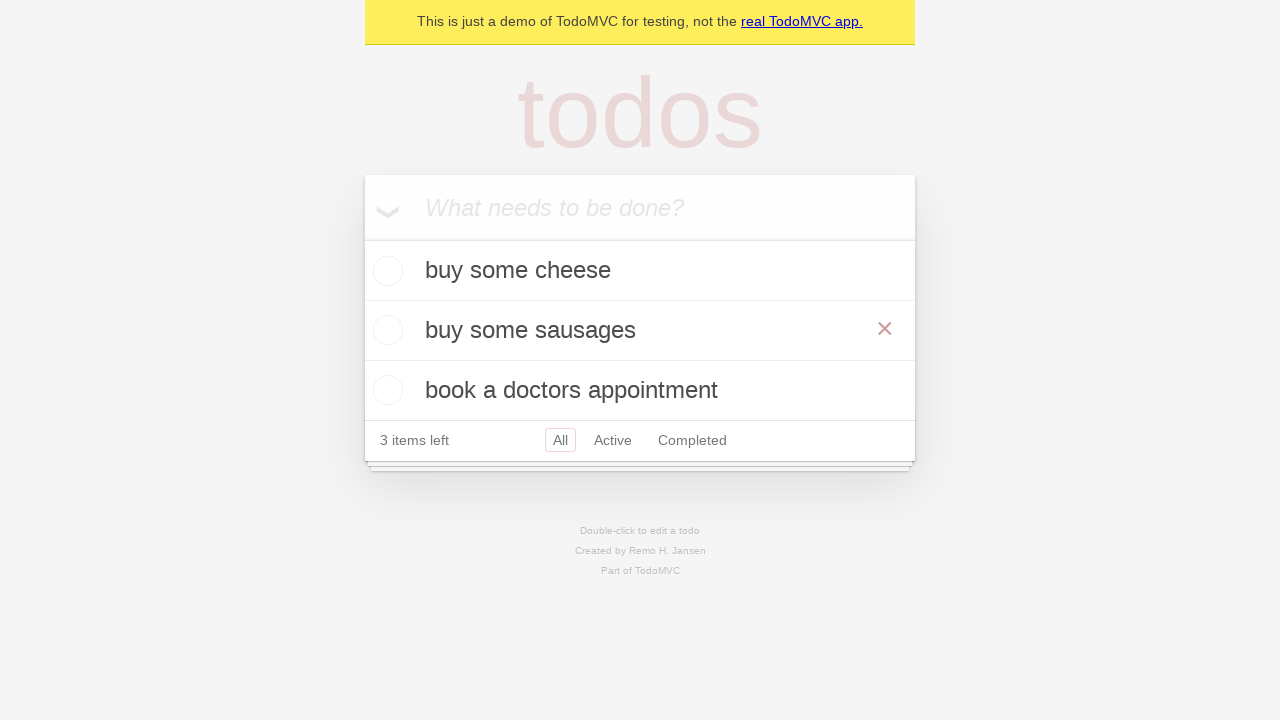